Tests scrolling functionality including scrolling to top/bottom of page and scrolling to a specific element

Starting URL: https://rahulshettyacademy.com/AutomationPractice/

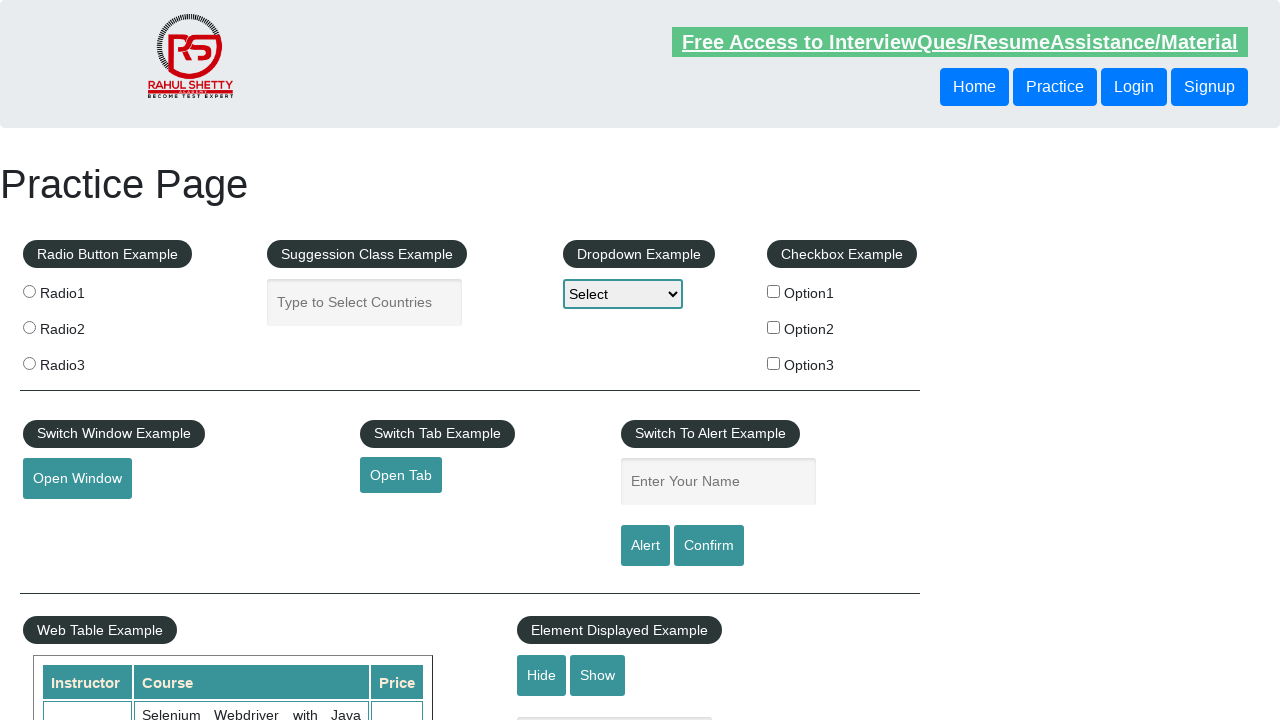

Scrolled to bottom of page
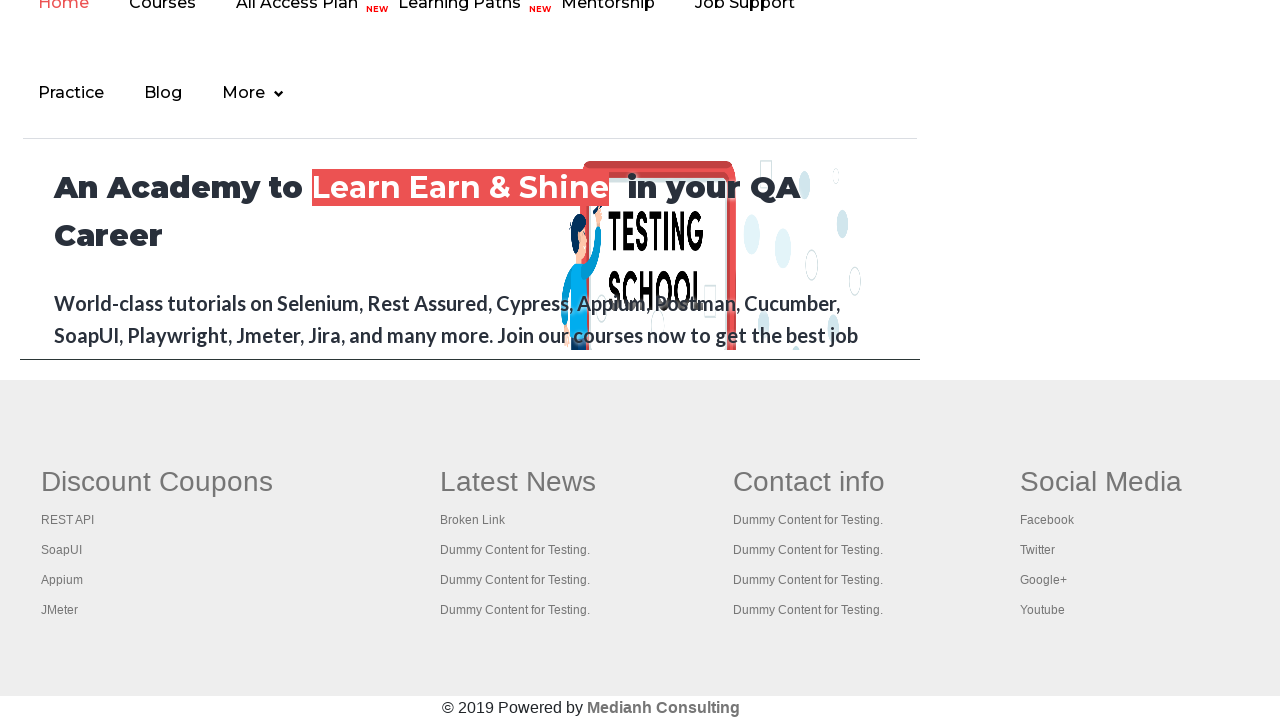

Waited 2 seconds after scrolling to bottom
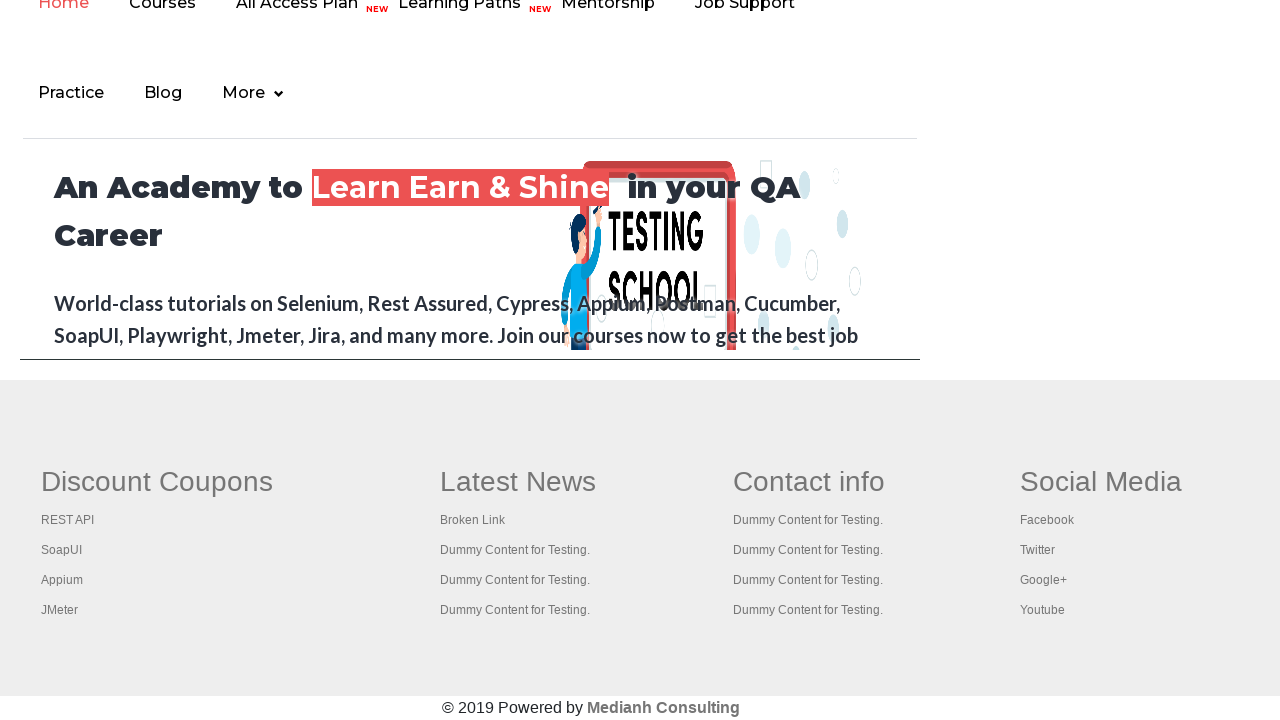

Scrolled back to top of page
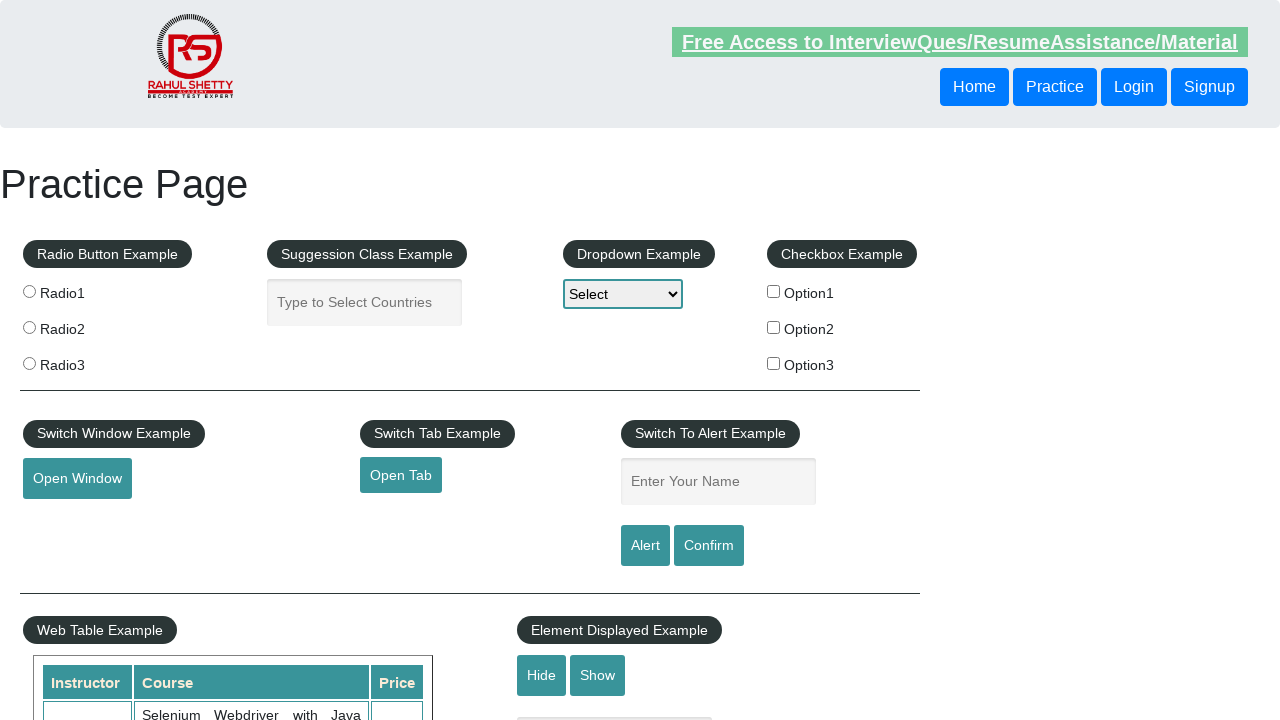

Waited 2 seconds after scrolling to top
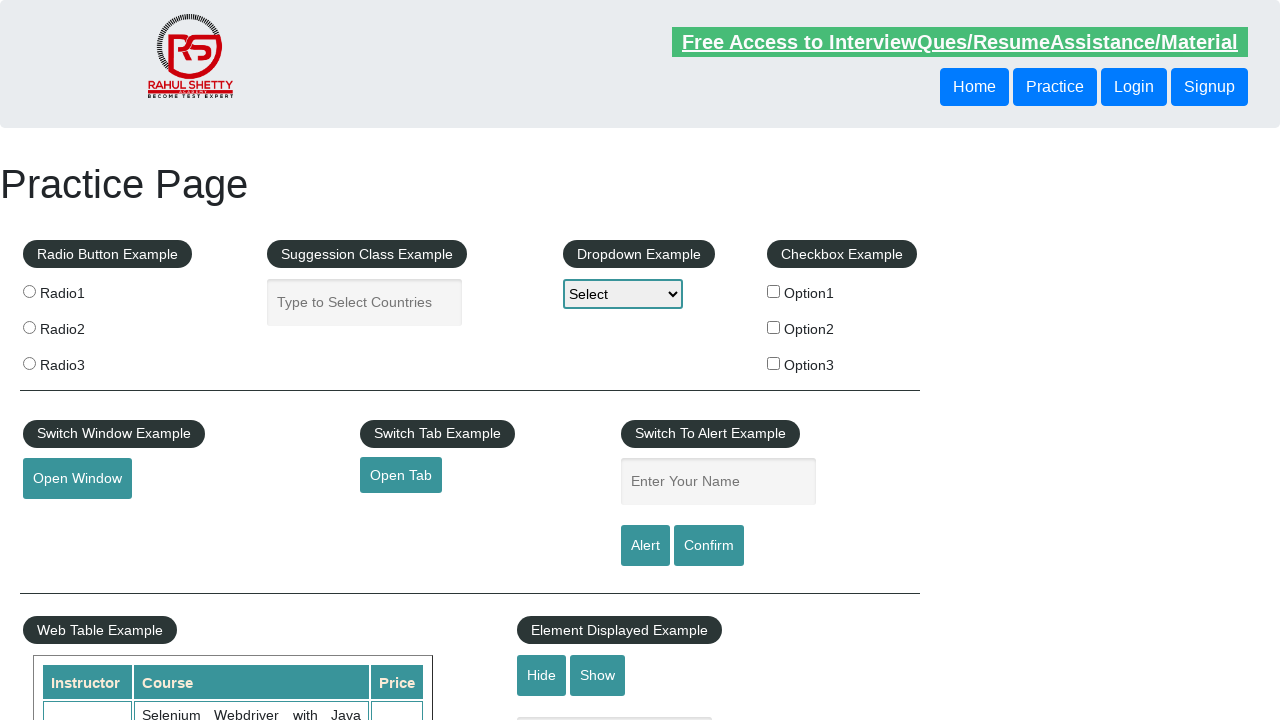

Located mousehover button element
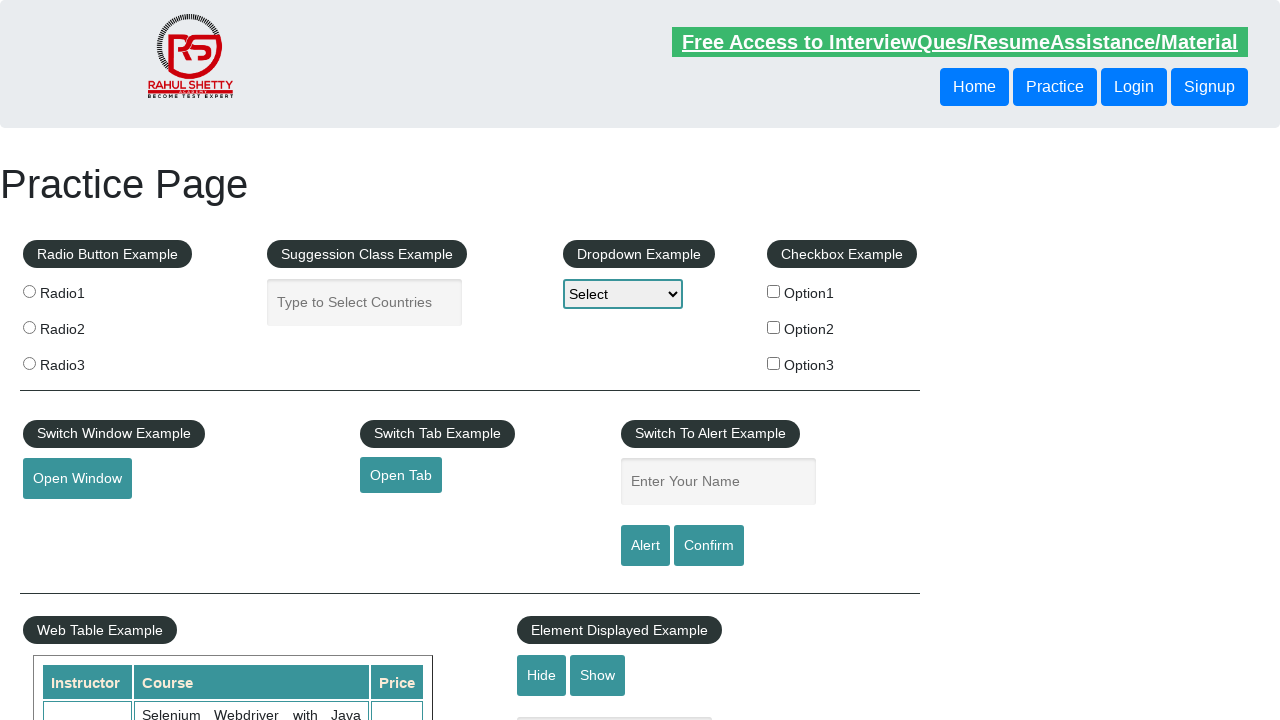

Scrolled to mousehover button element
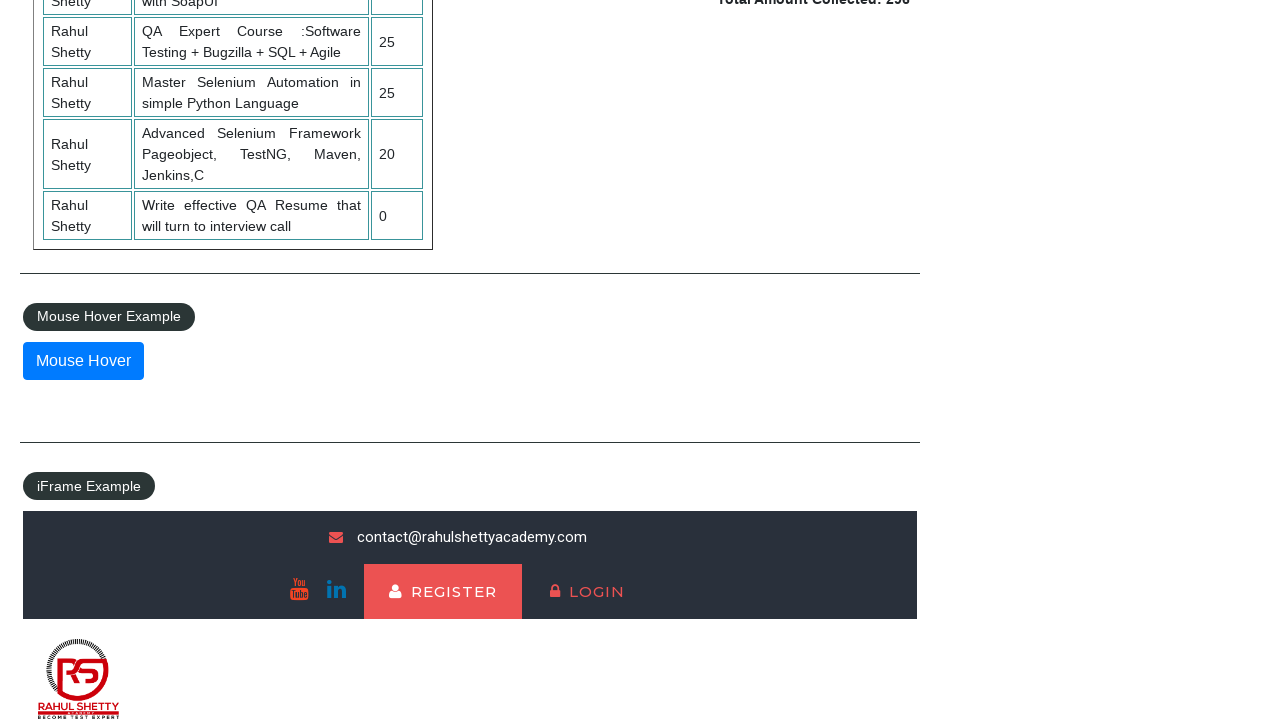

Waited 2 seconds after scrolling to mousehover button
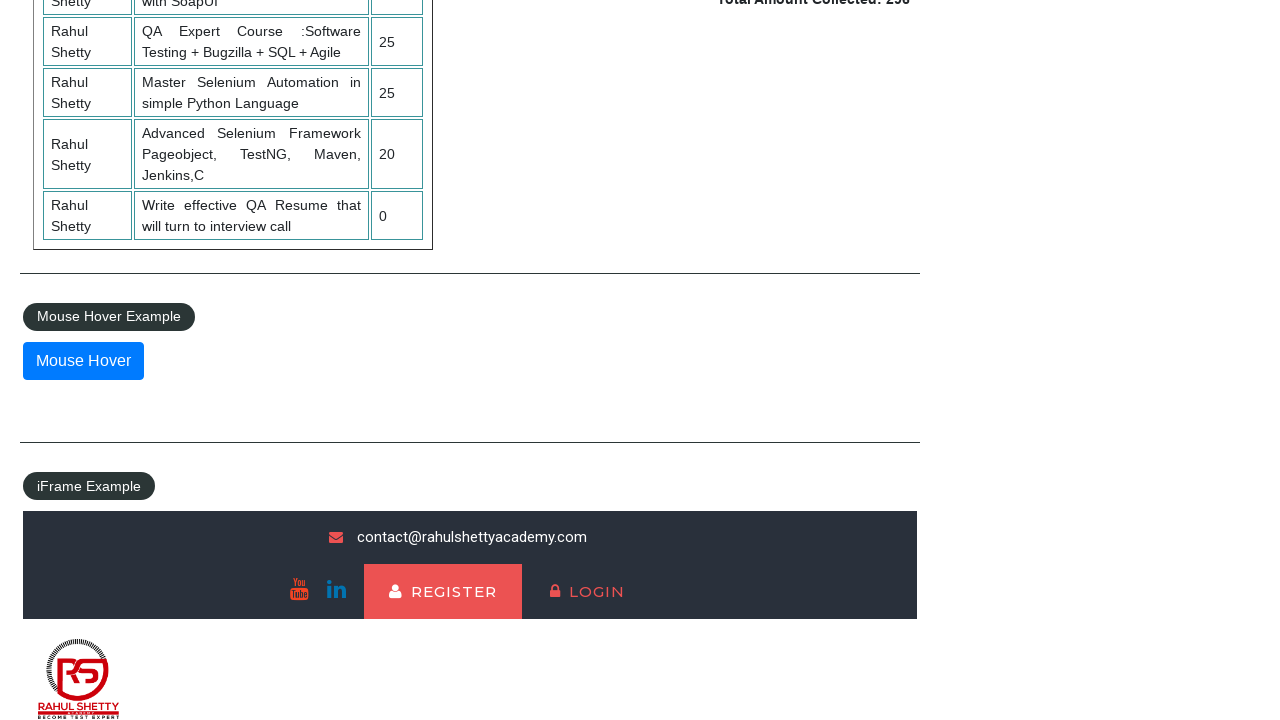

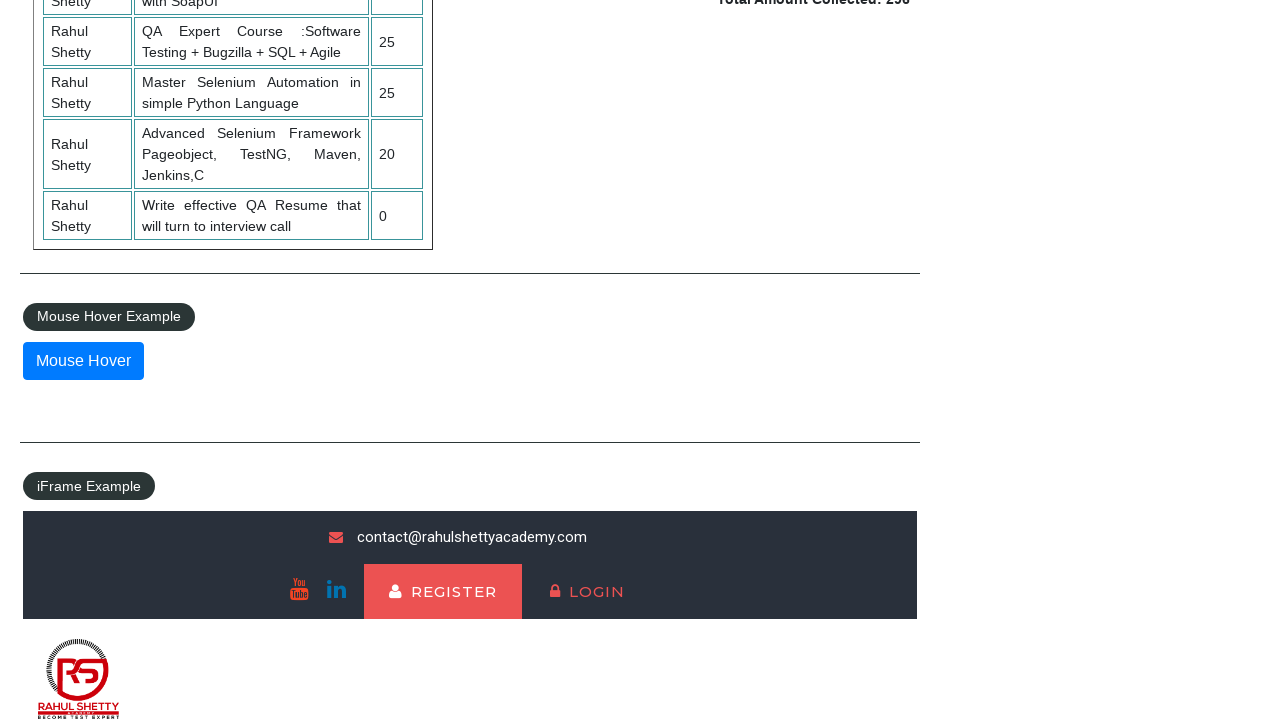